Tests that clicking the "Email" column header sorts the text values in ascending order.

Starting URL: http://the-internet.herokuapp.com/tables

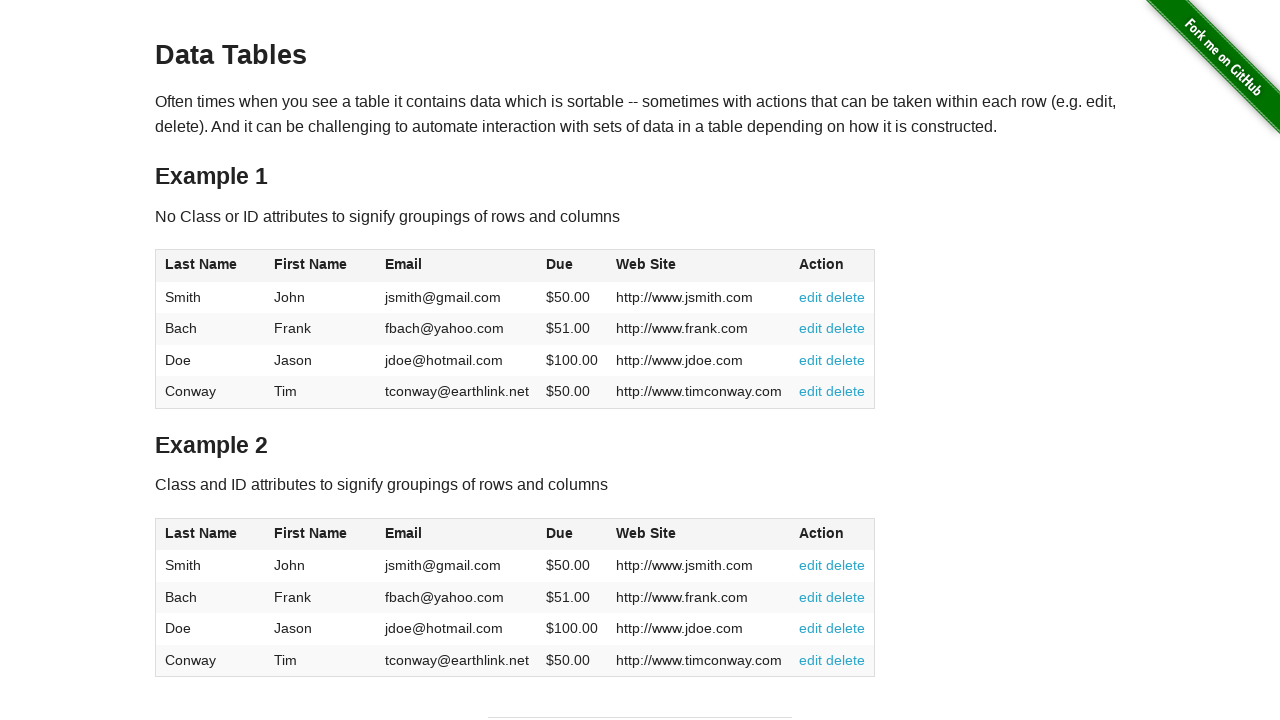

Clicked Email column header to sort in ascending order at (457, 266) on #table1 thead tr th:nth-of-type(3)
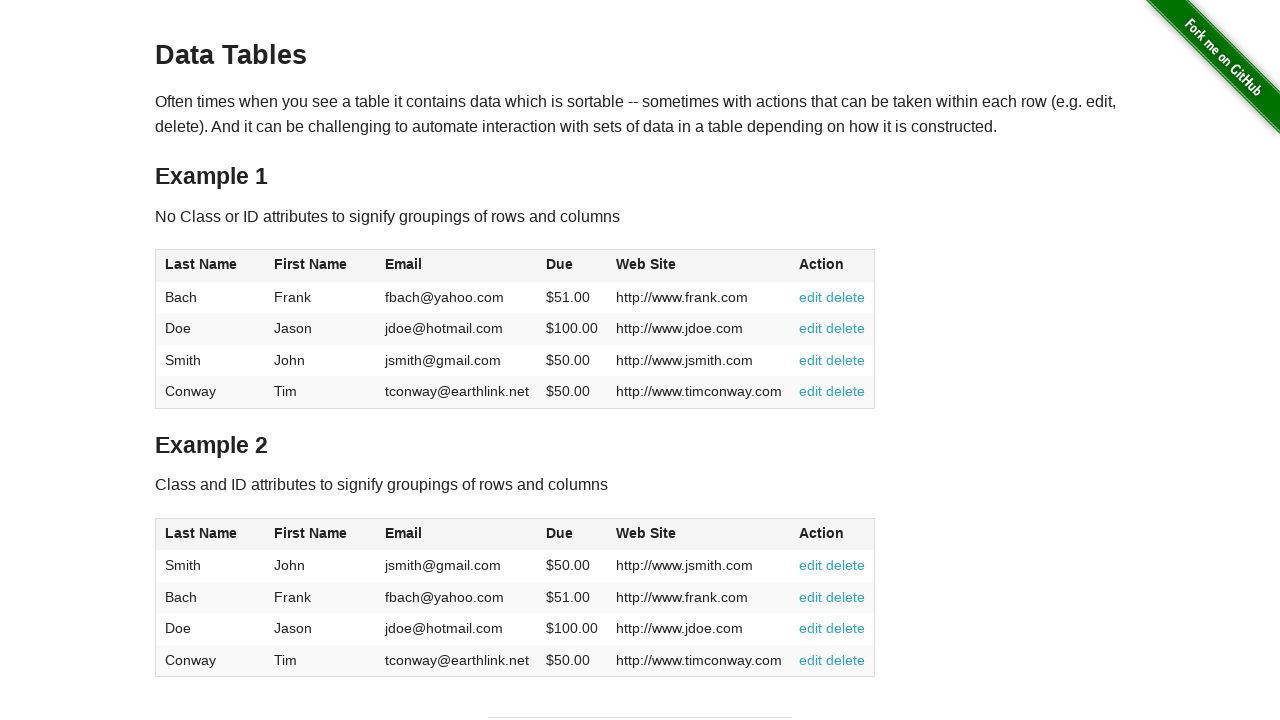

Table sorted and Email column cells loaded
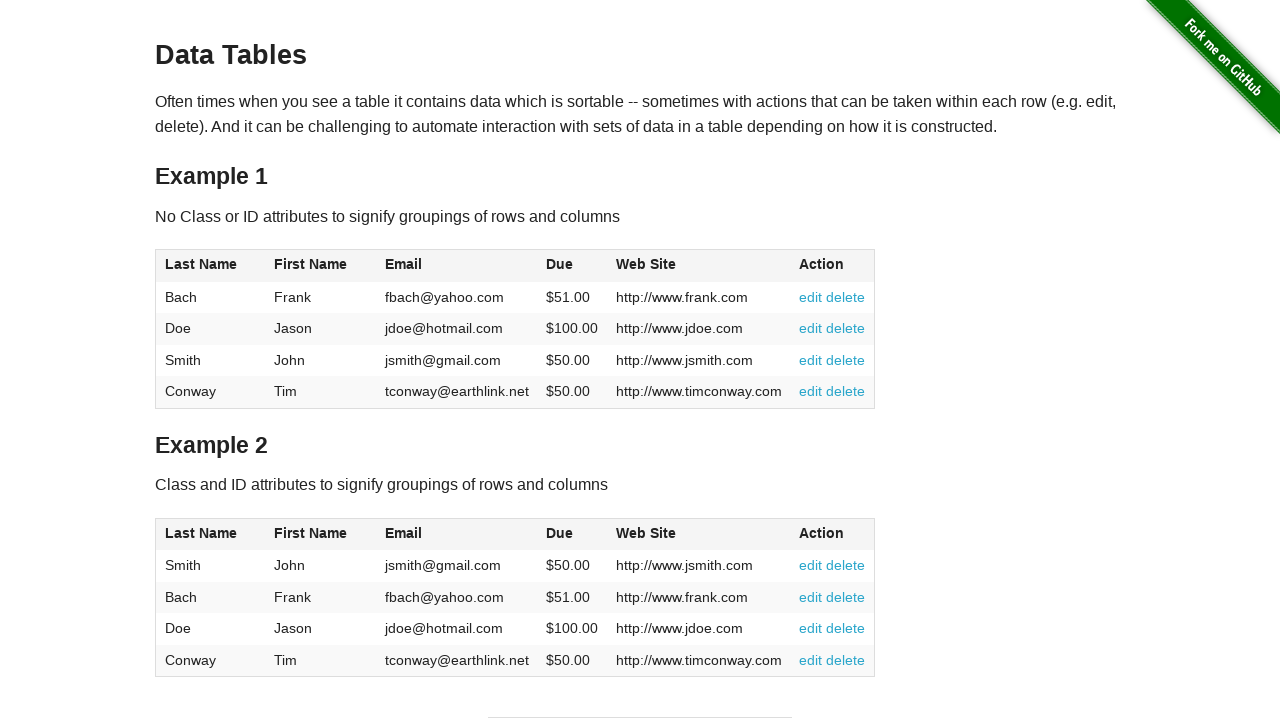

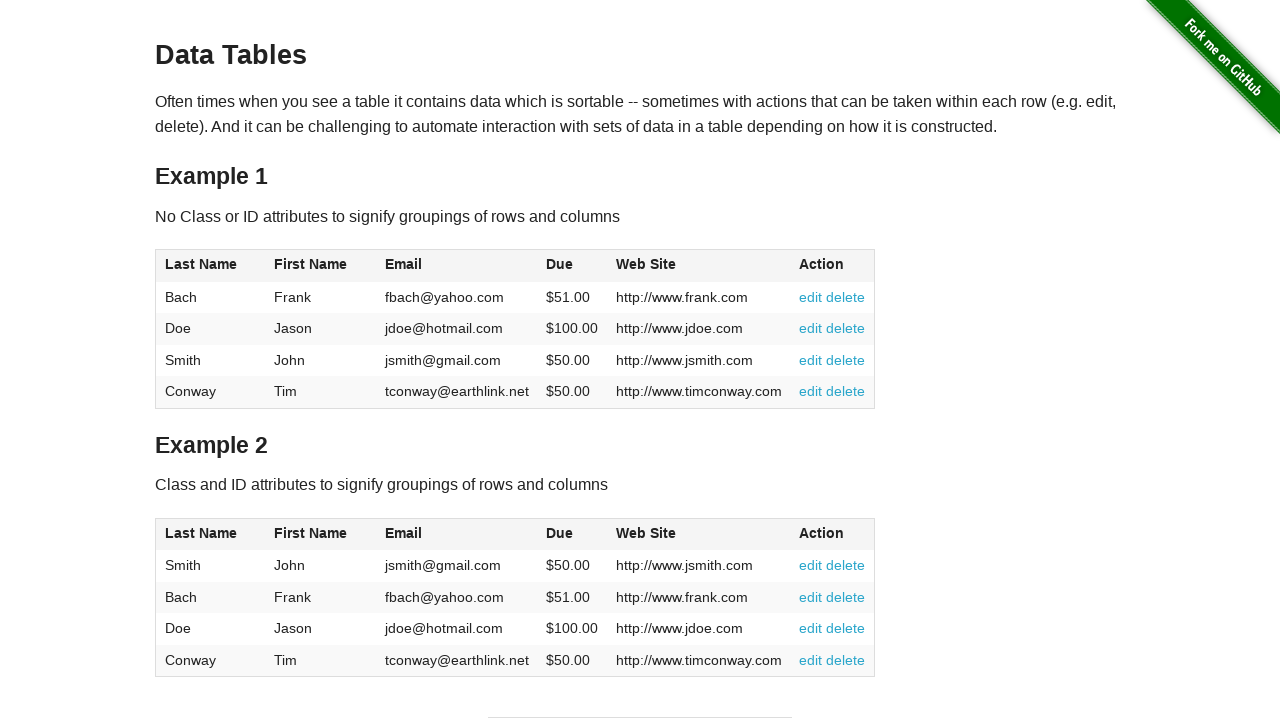